Verifies that the logo image is displayed on the OrangeHRM demo login page

Starting URL: https://opensource-demo.orangehrmlive.com/

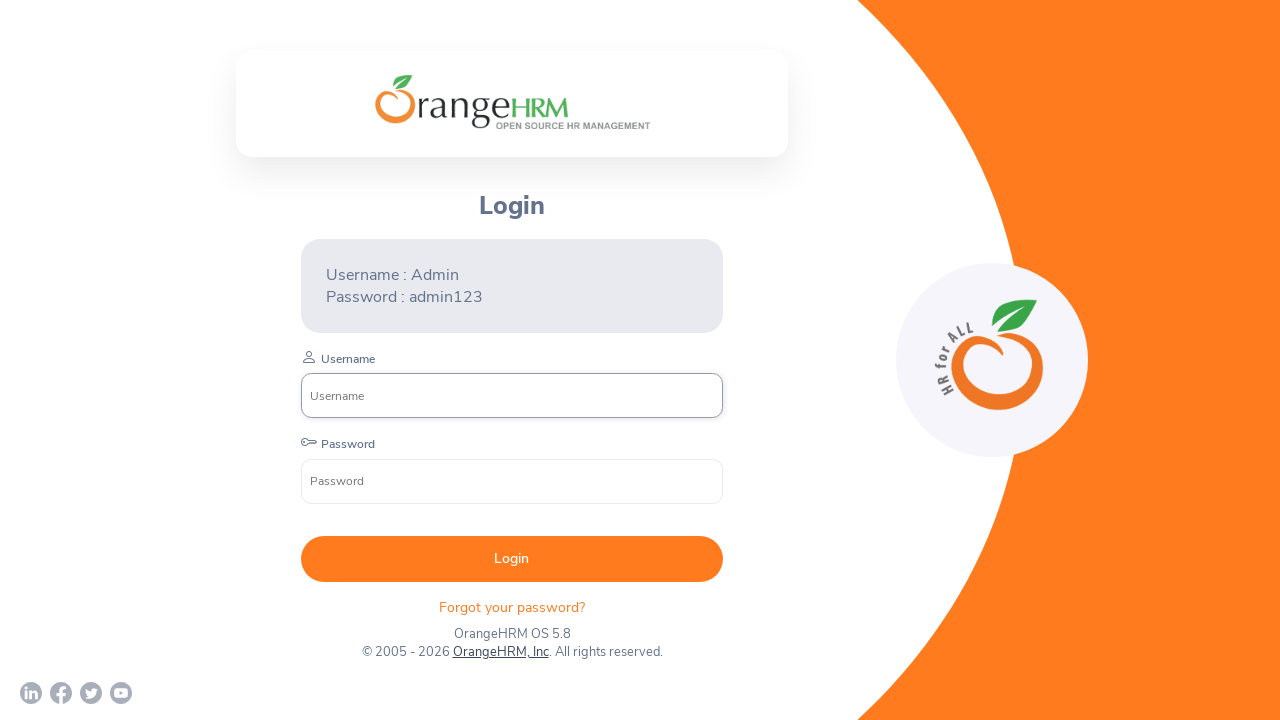

Located logo element on OrangeHRM login page
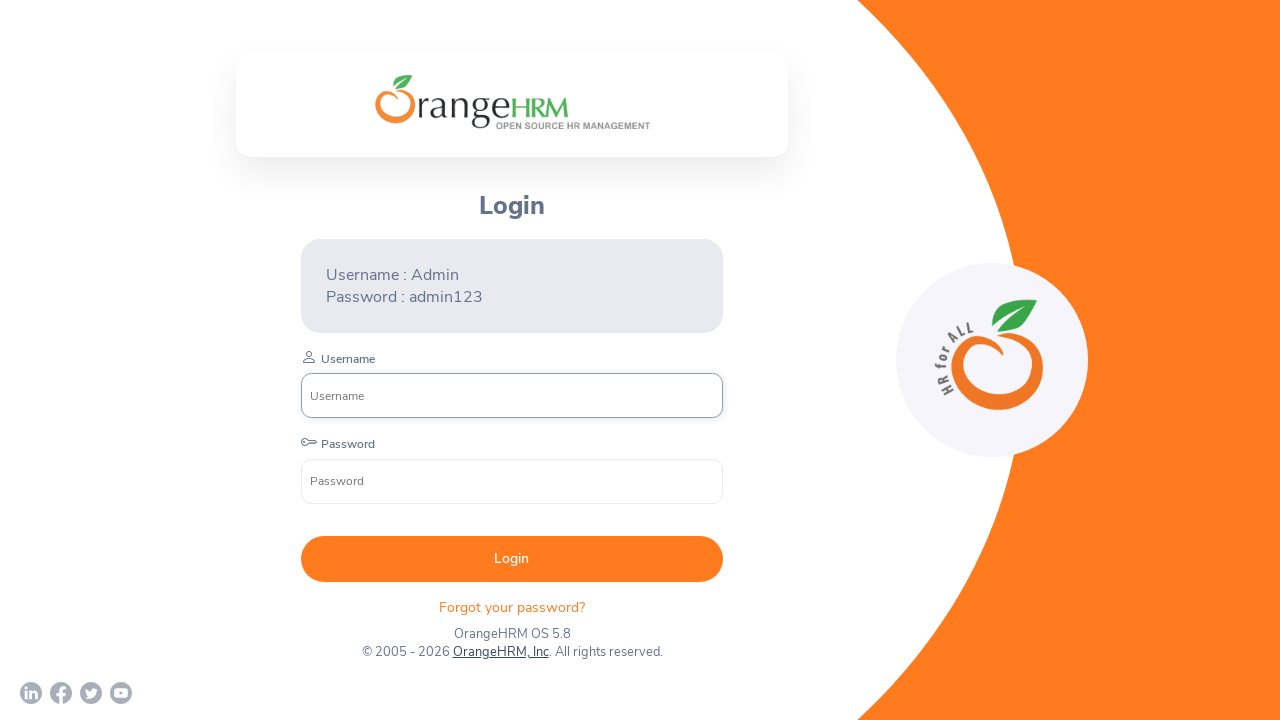

Verified logo image is visible on OrangeHRM demo login page
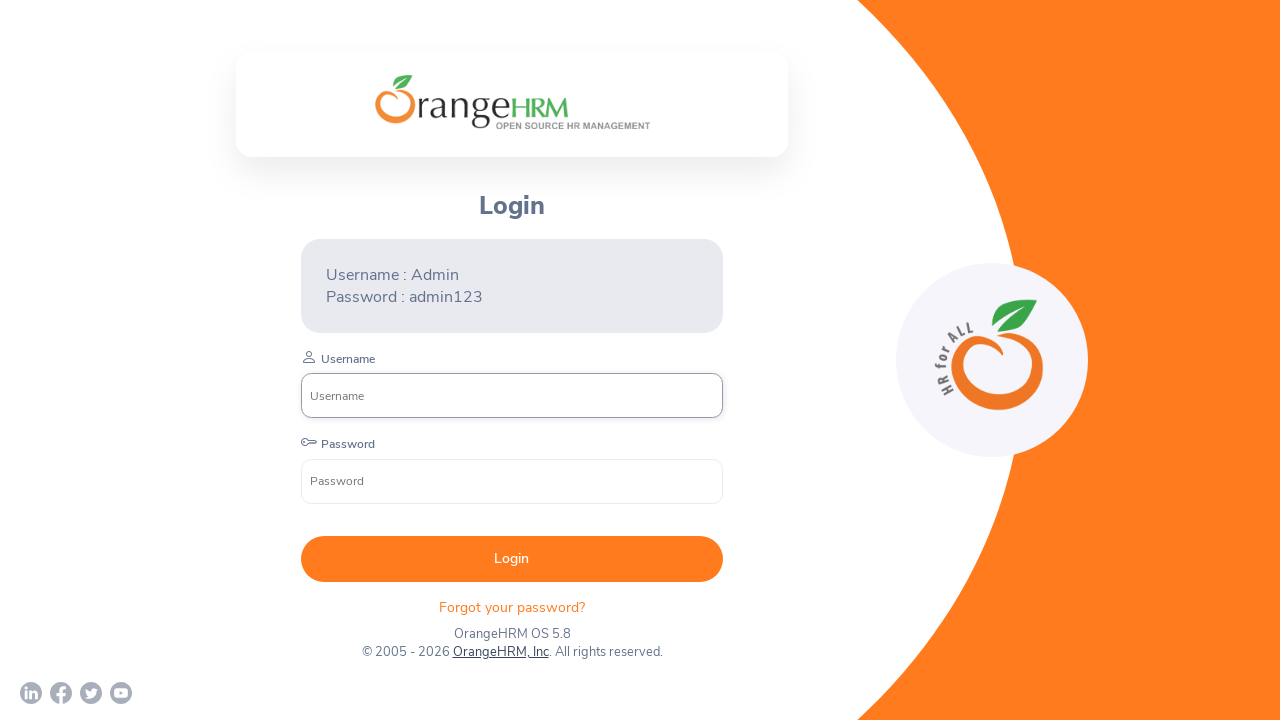

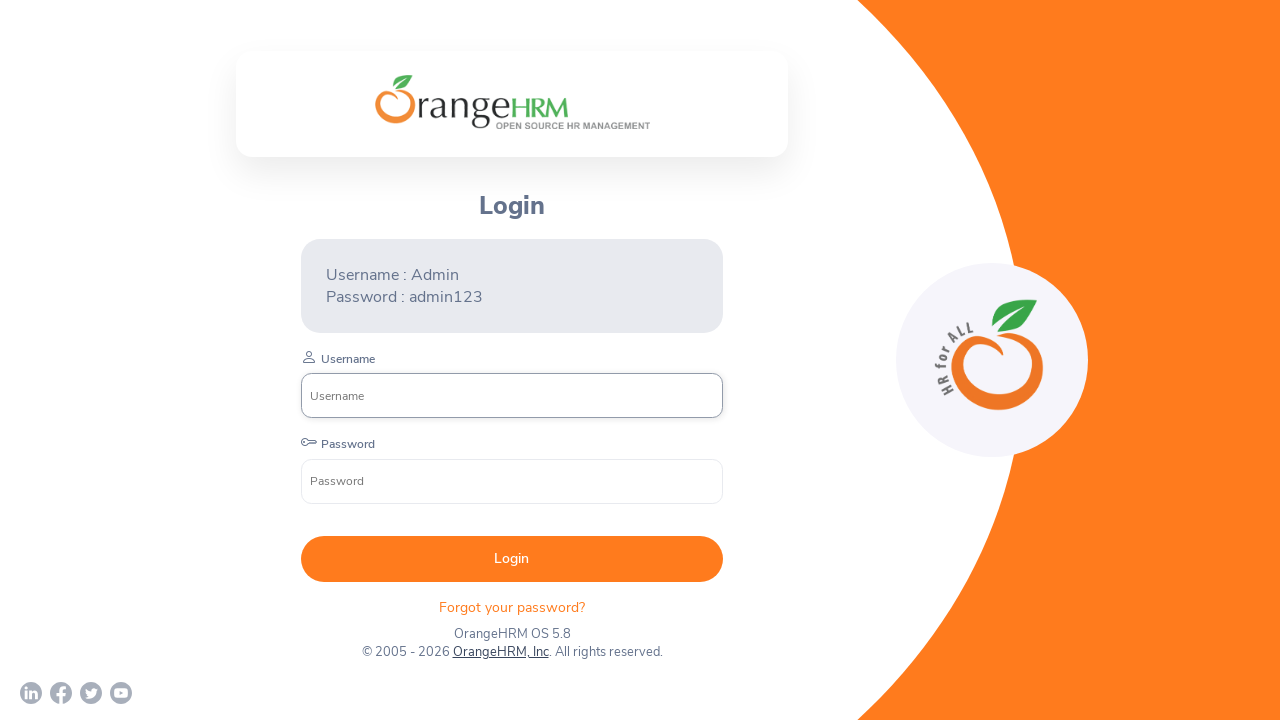